Tests radio button and checkbox interactions by clicking on a Java radio button and a Selenium checkbox, verifying their selection states before and after clicking.

Starting URL: http://www.testdiary.com/training/selenium/selenium-test-page

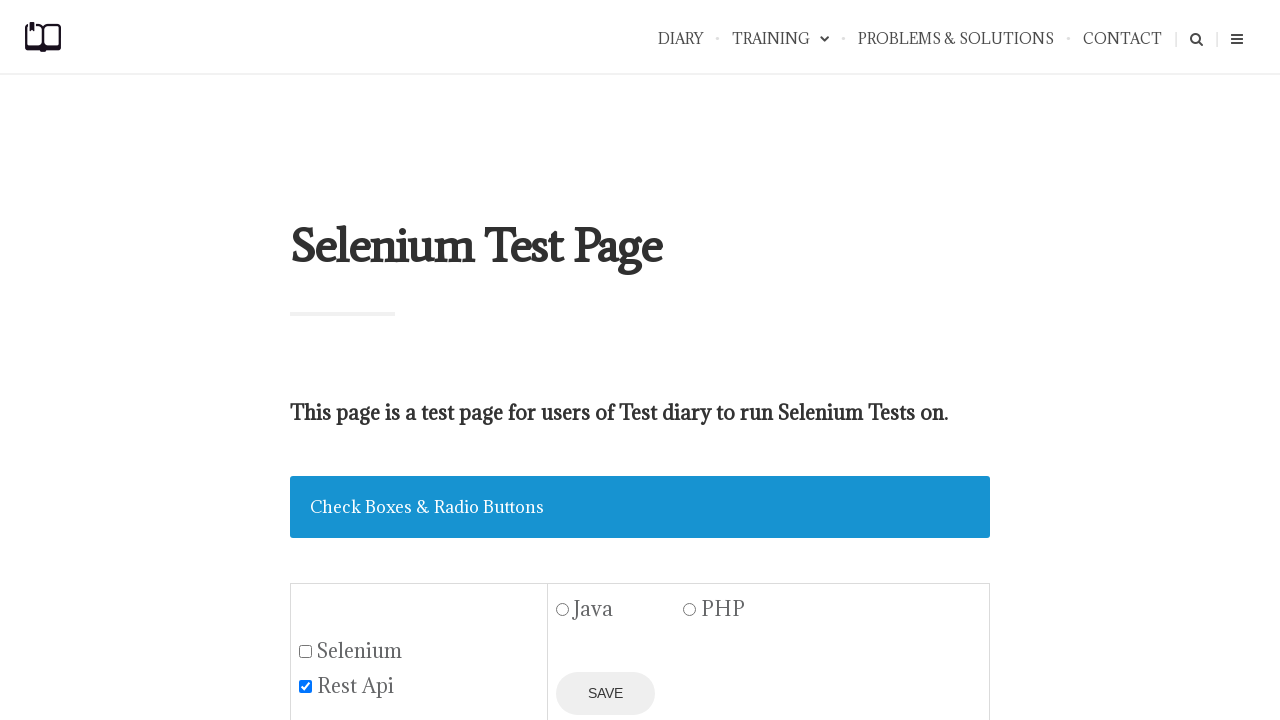

Navigated to Selenium test page
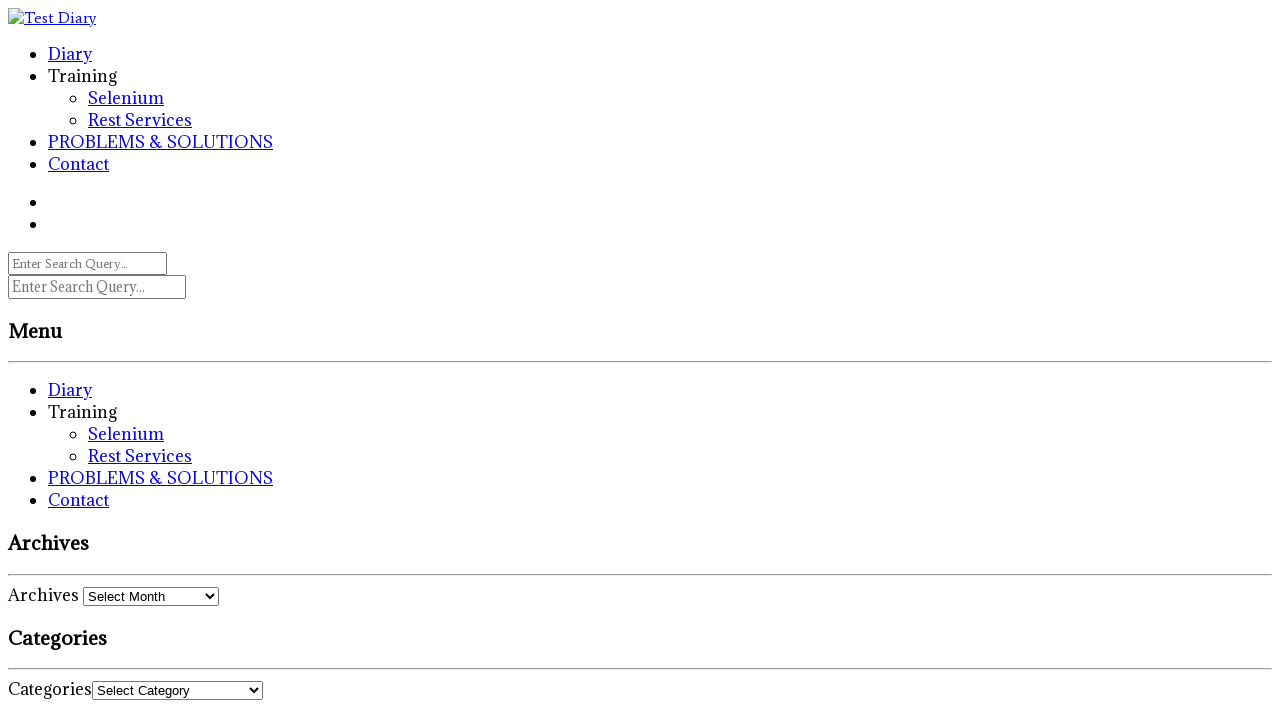

Clicked the Java radio button at (102, 360) on #java1
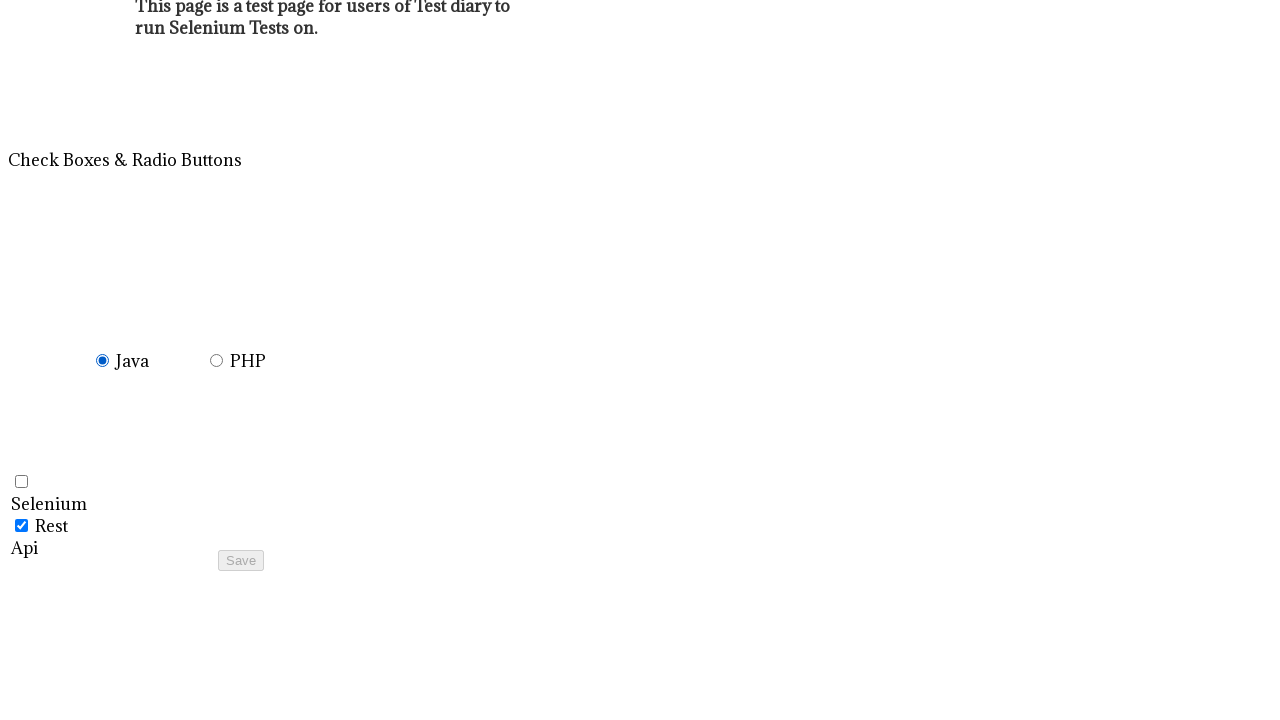

Waited 500ms for UI to update after radio button click
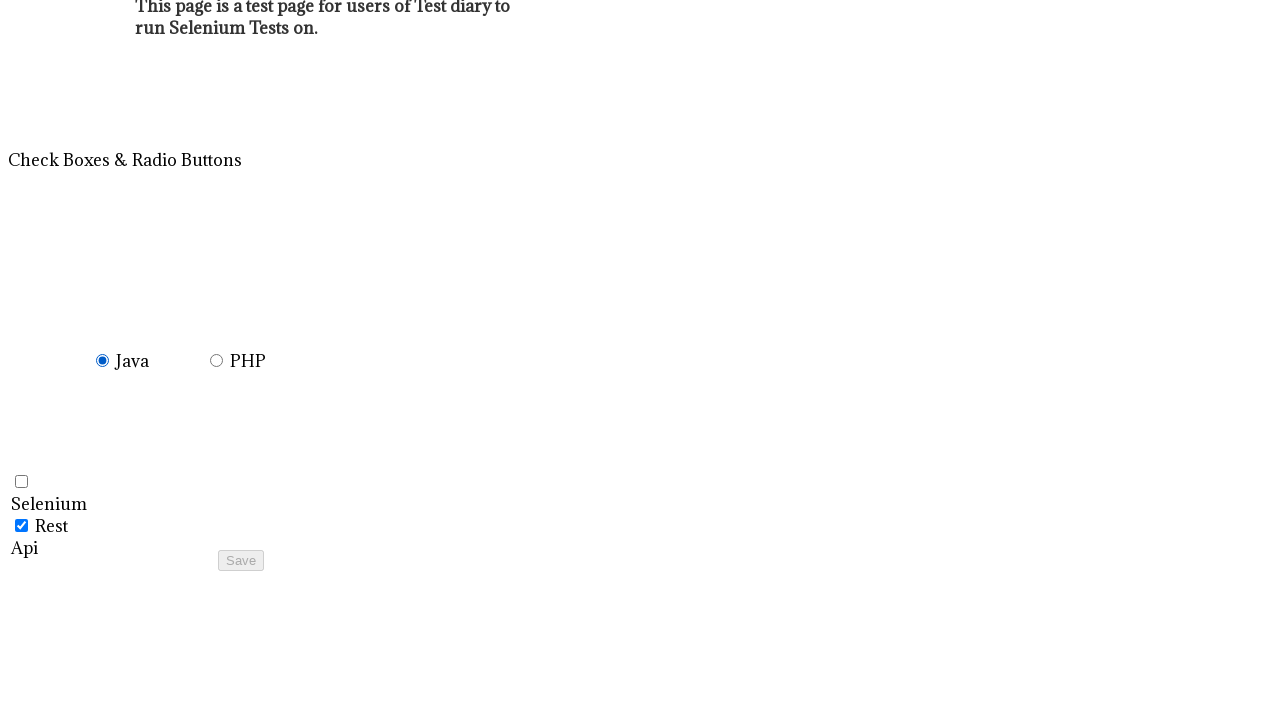

Clicked the Selenium checkbox at (22, 482) on input#seleniumbox
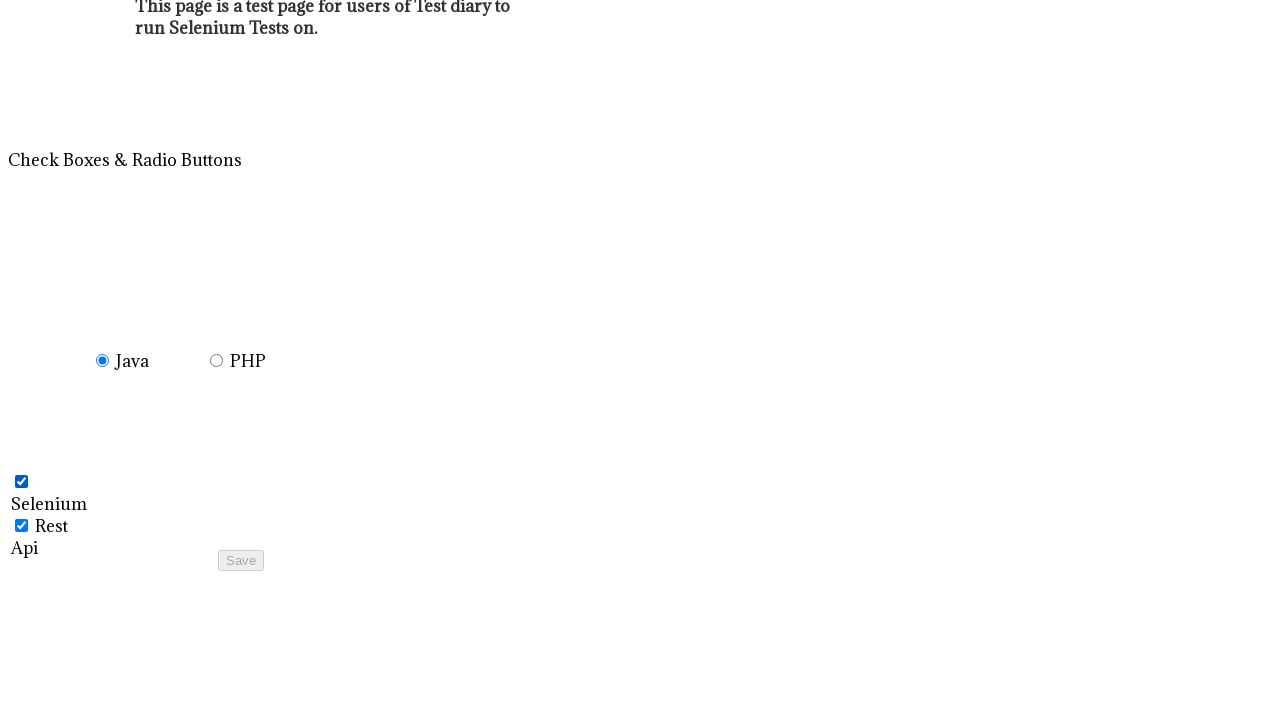

Waited 500ms for UI to update after checkbox click
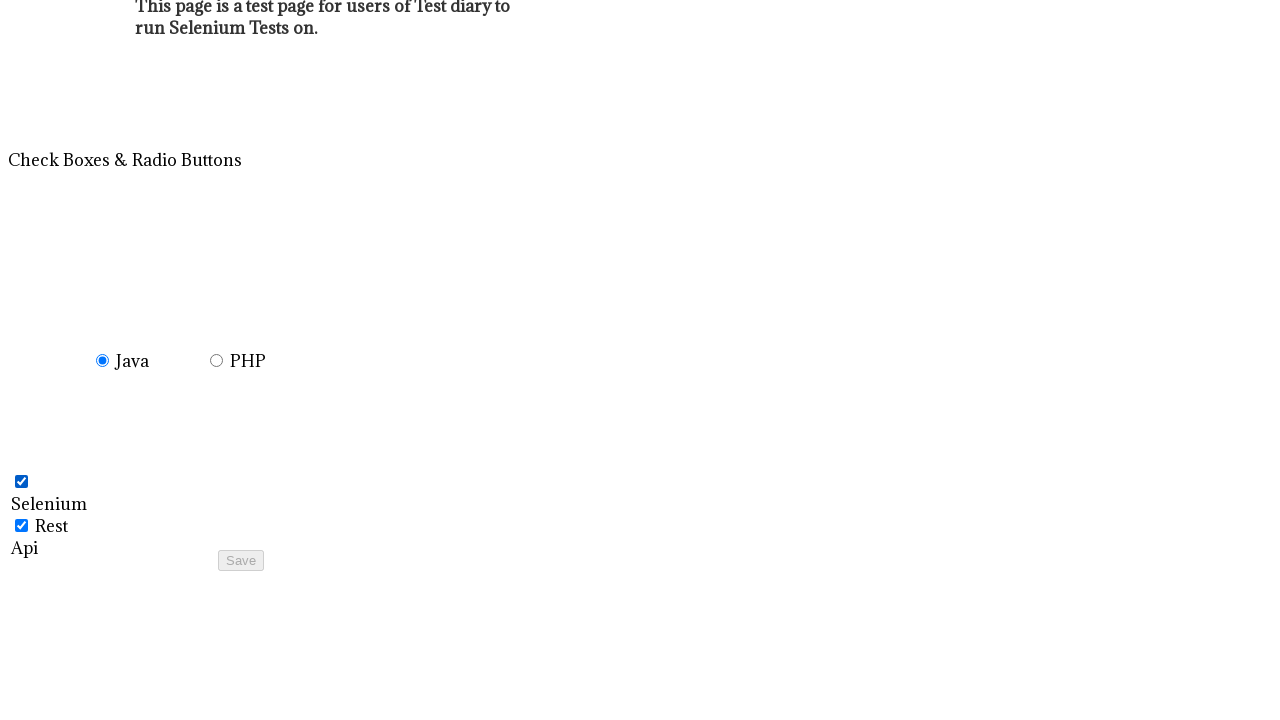

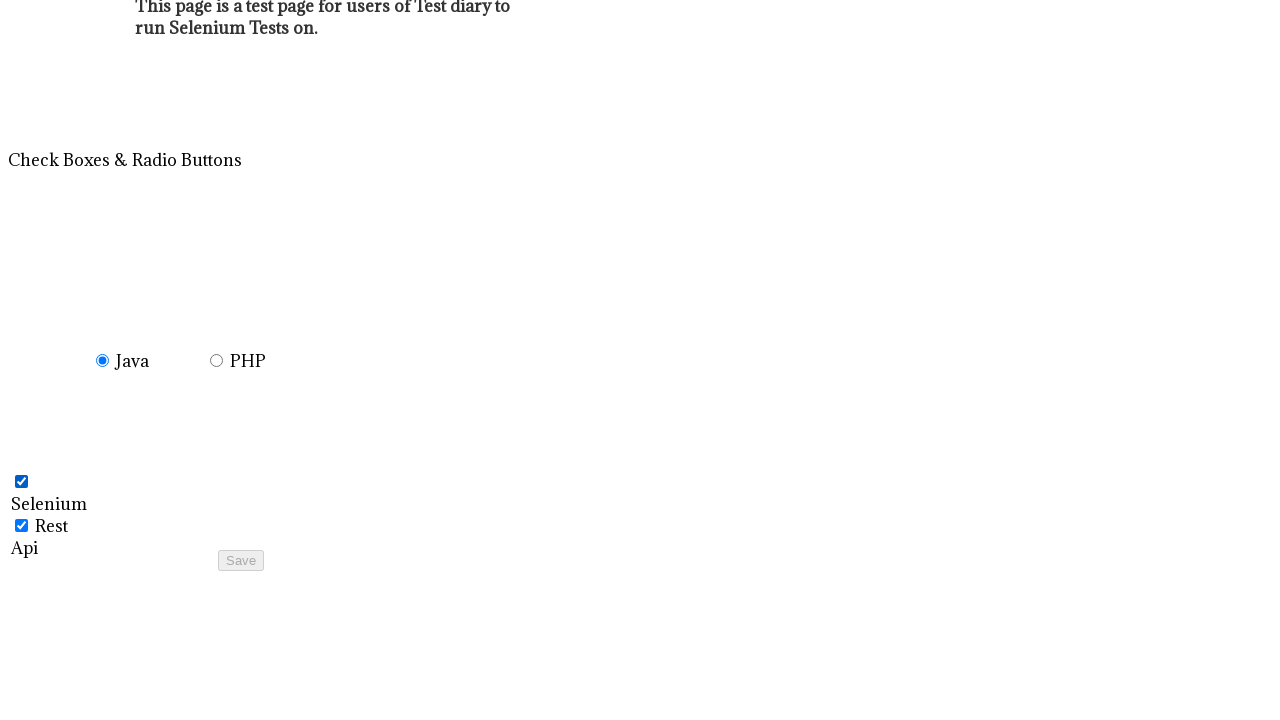